Tests clicking a button that triggers an alert after a delay and accepts it

Starting URL: https://demoqa.com/alerts

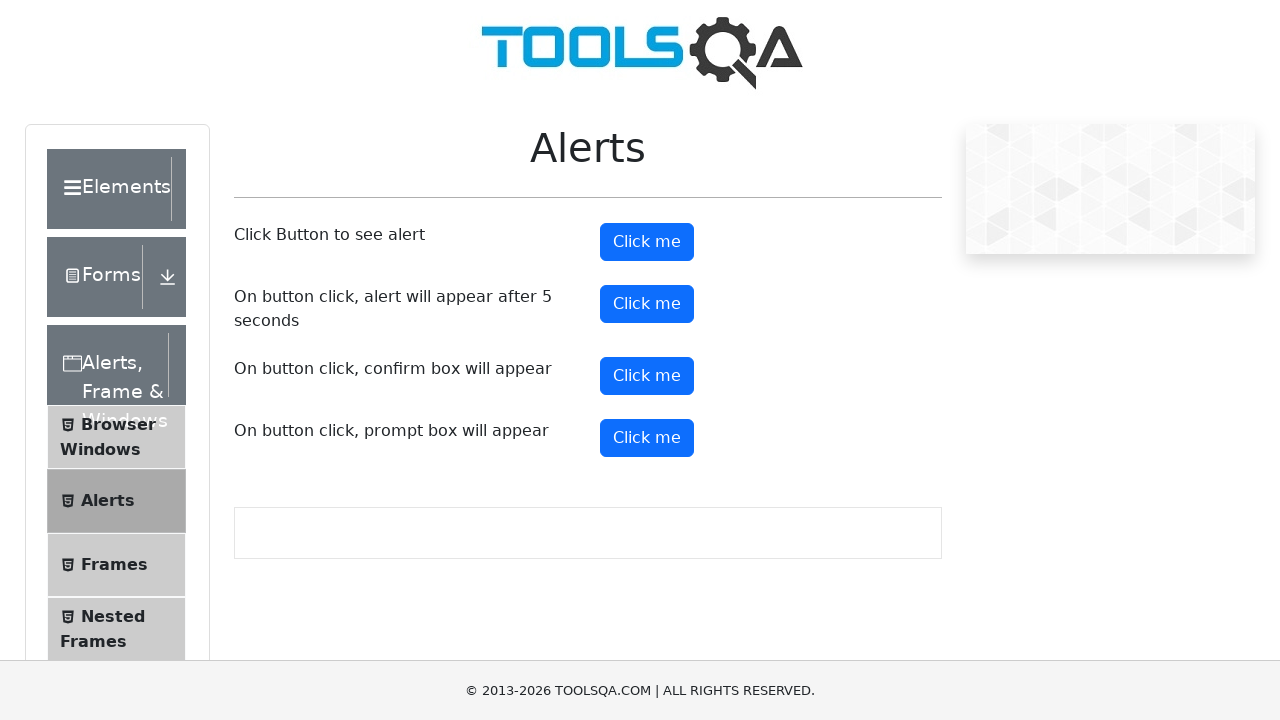

Set up dialog handler to automatically accept alerts
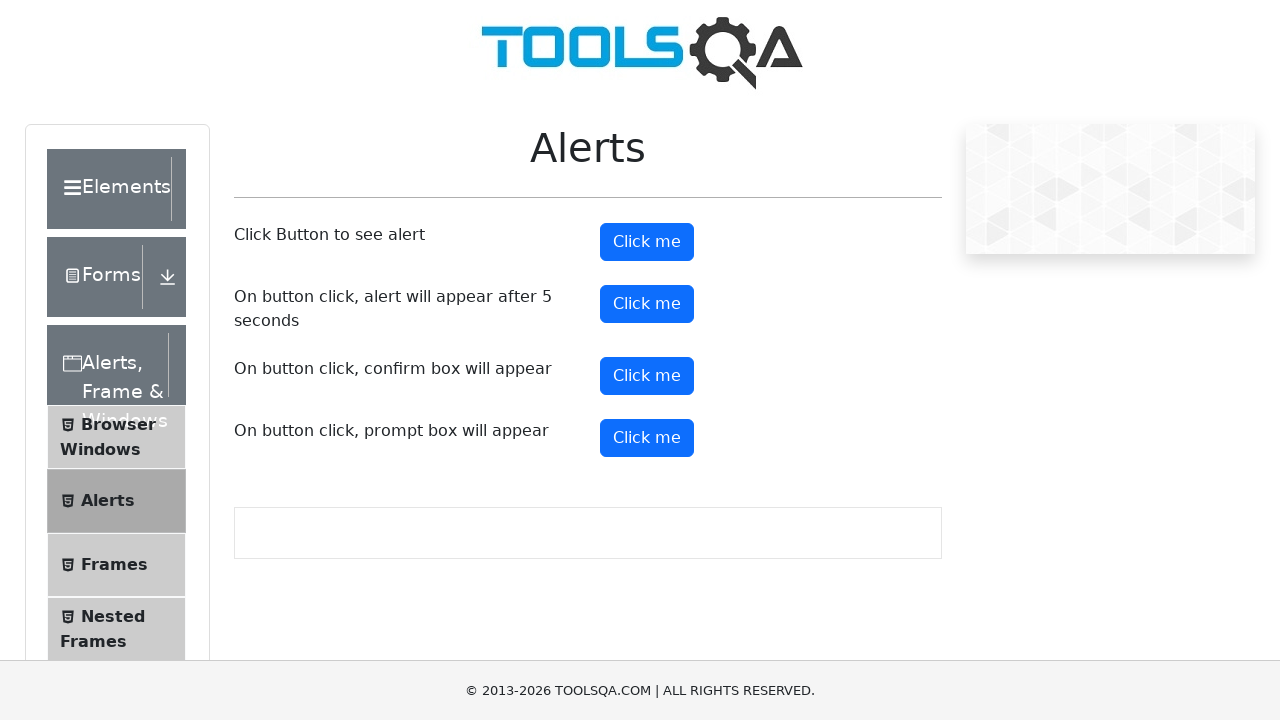

Clicked the timer alert button to trigger delayed alert at (647, 304) on xpath=//button[@id='timerAlertButton']
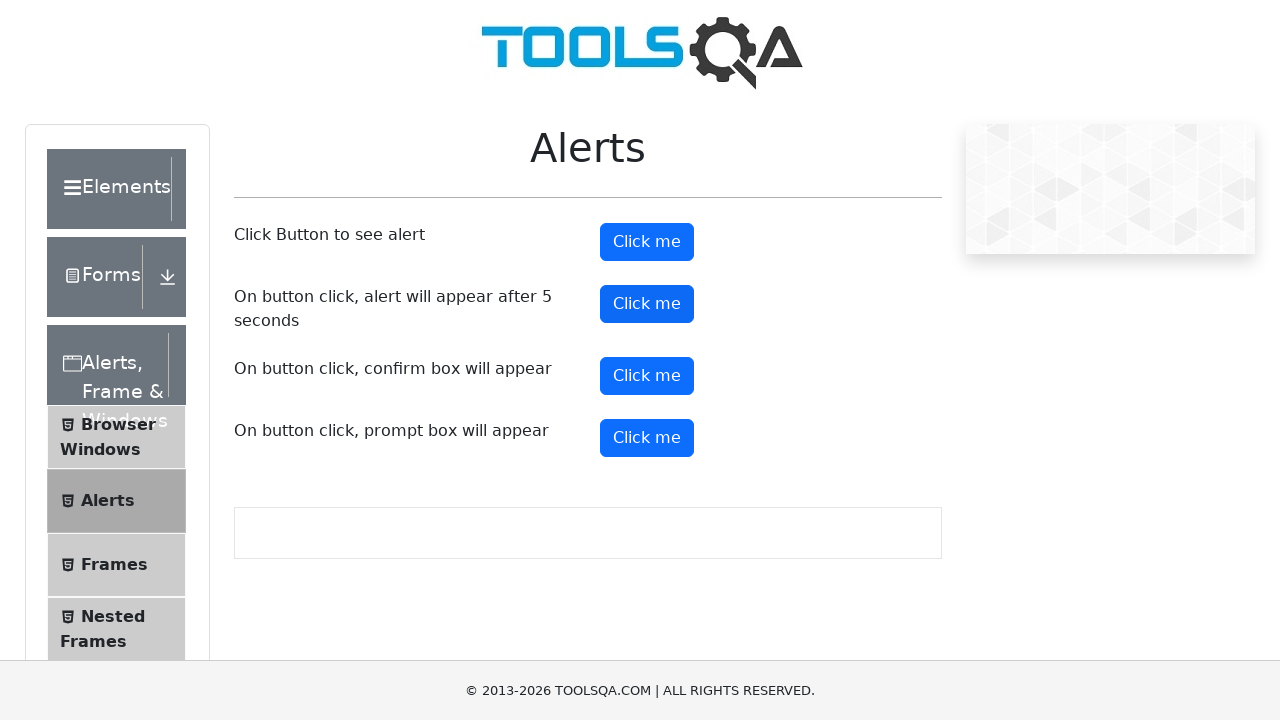

Waited 5 seconds for the delayed alert to appear and be accepted
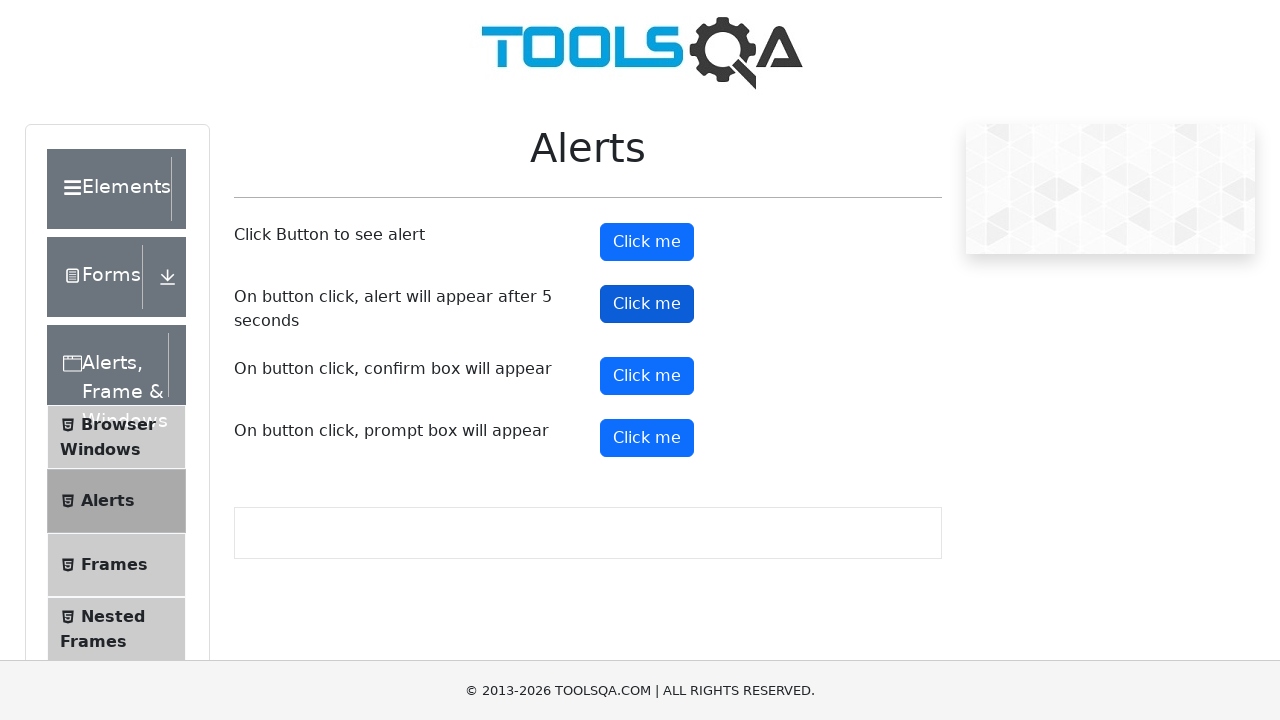

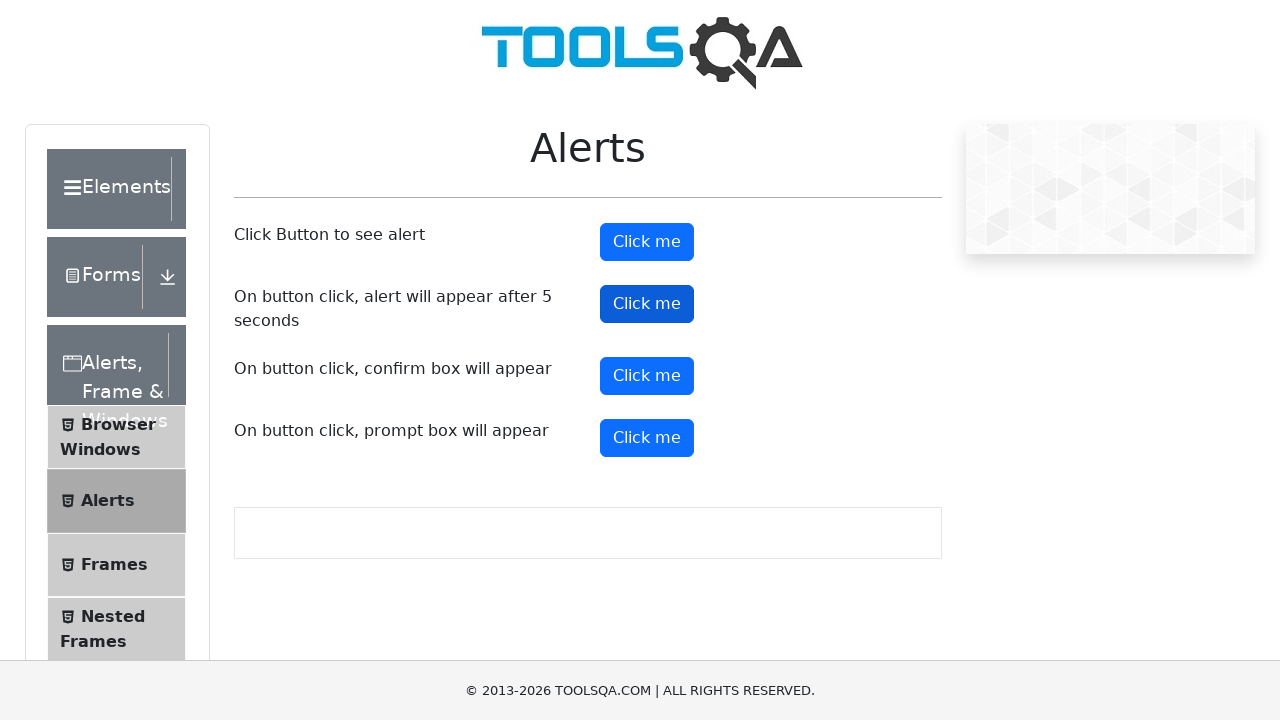